Tests the search functionality on python.org by entering a search query, submitting it via Enter key, and verifying that search results are displayed.

Starting URL: http://www.python.org

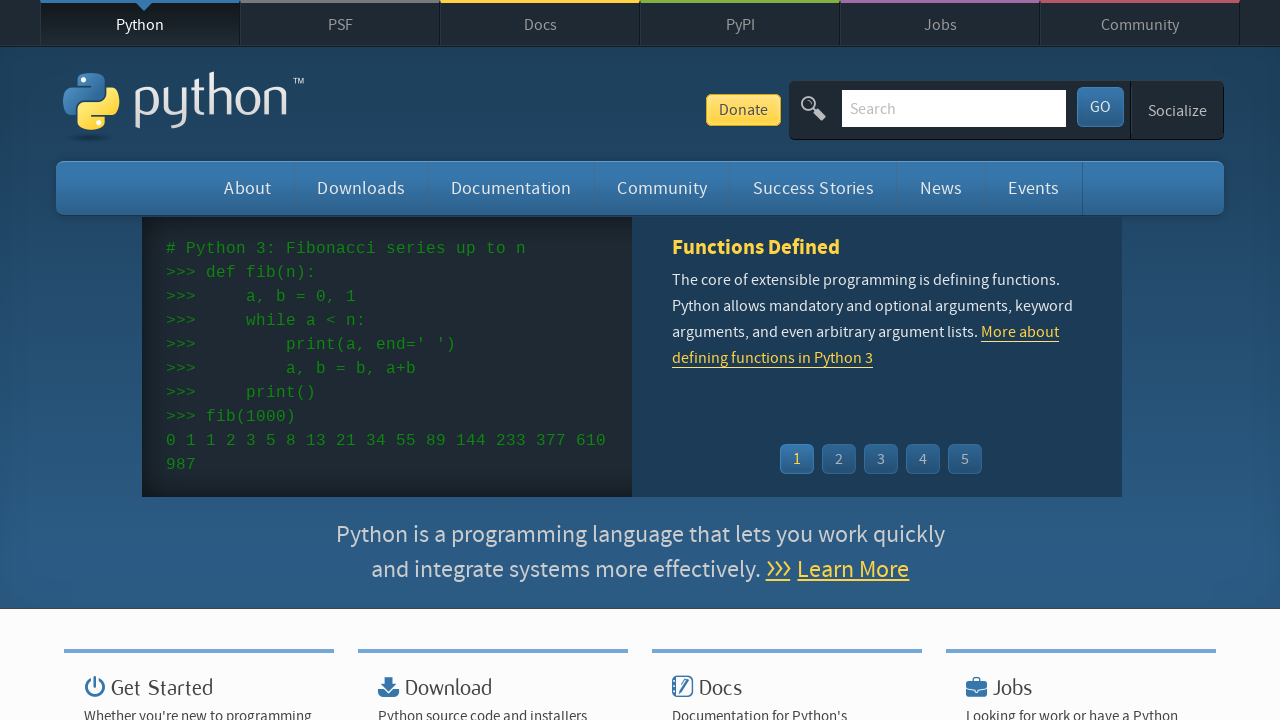

Verified 'Python' in page title
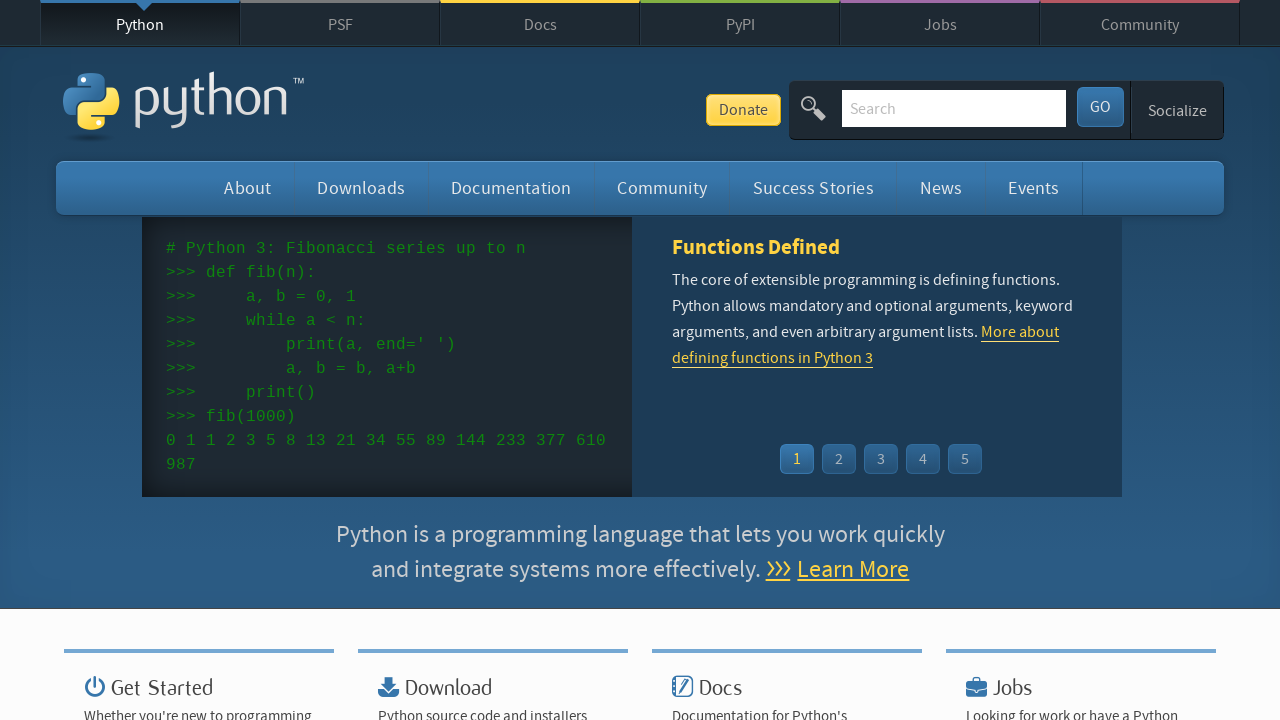

Filled search box with 'python' query on input[name='q']
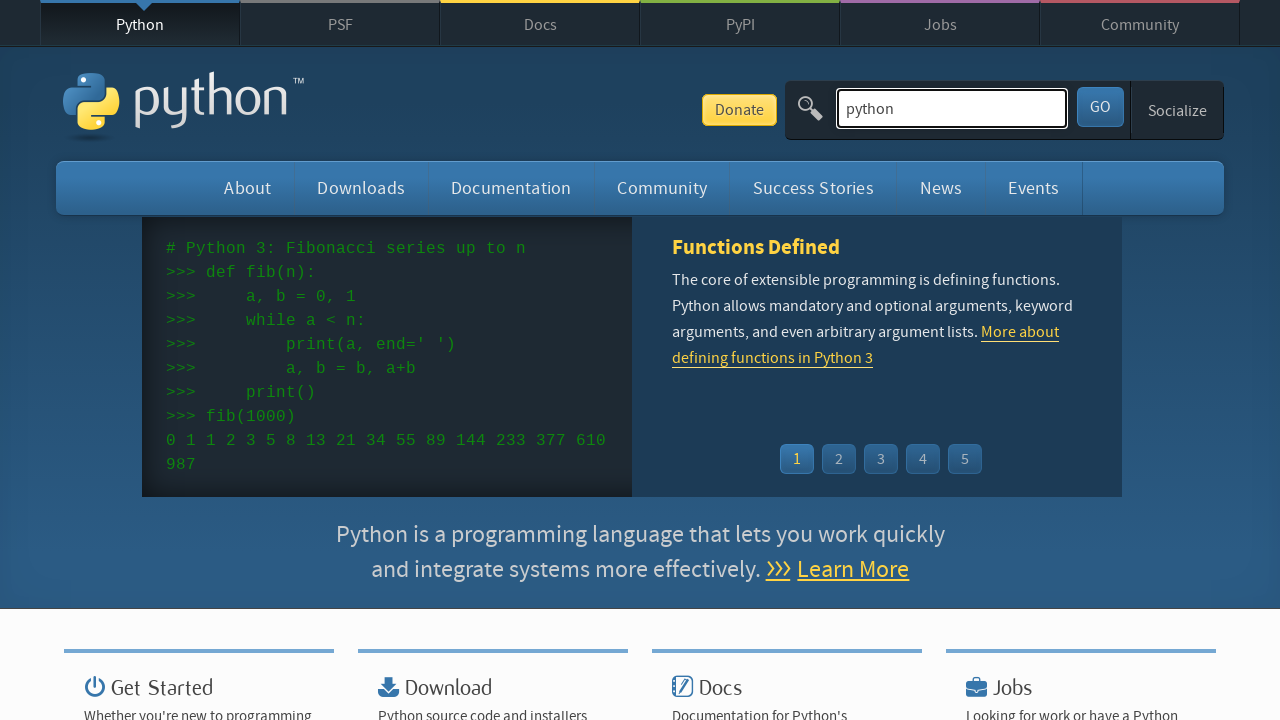

Pressed Enter to submit search query on input[name='q']
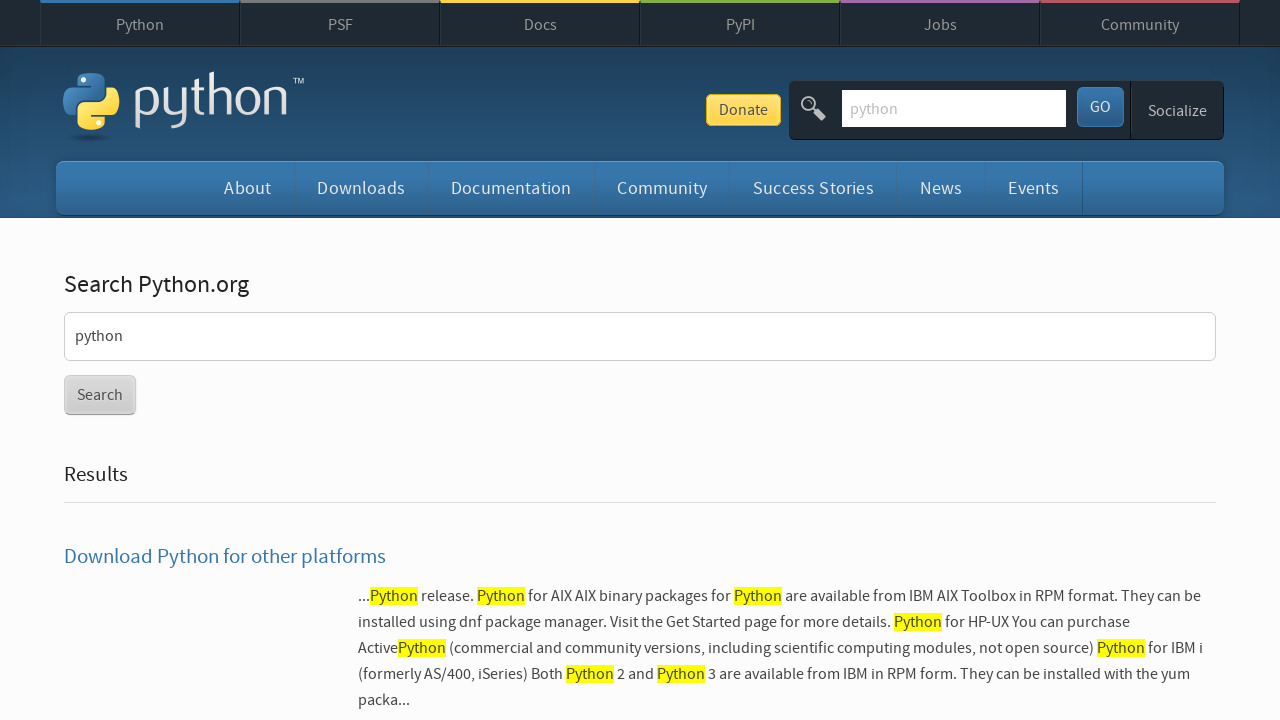

Search results loaded and selector found
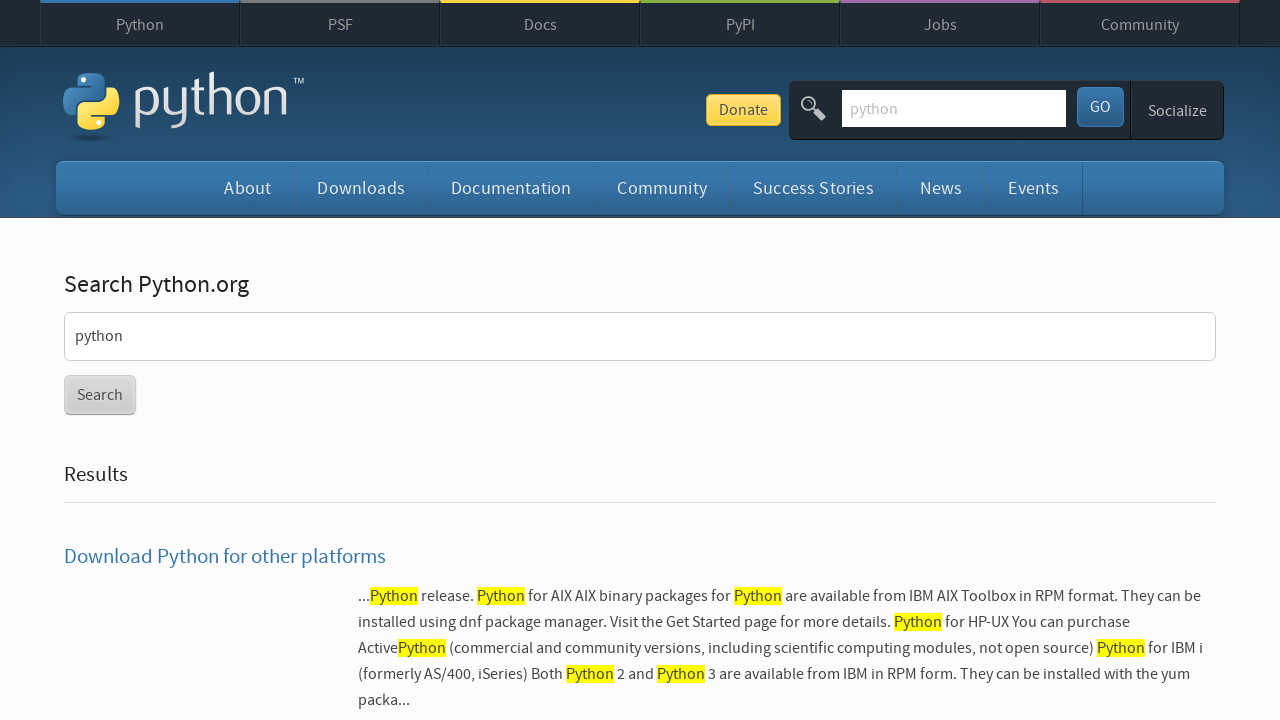

Verified search results are displayed (no 'No results found' message)
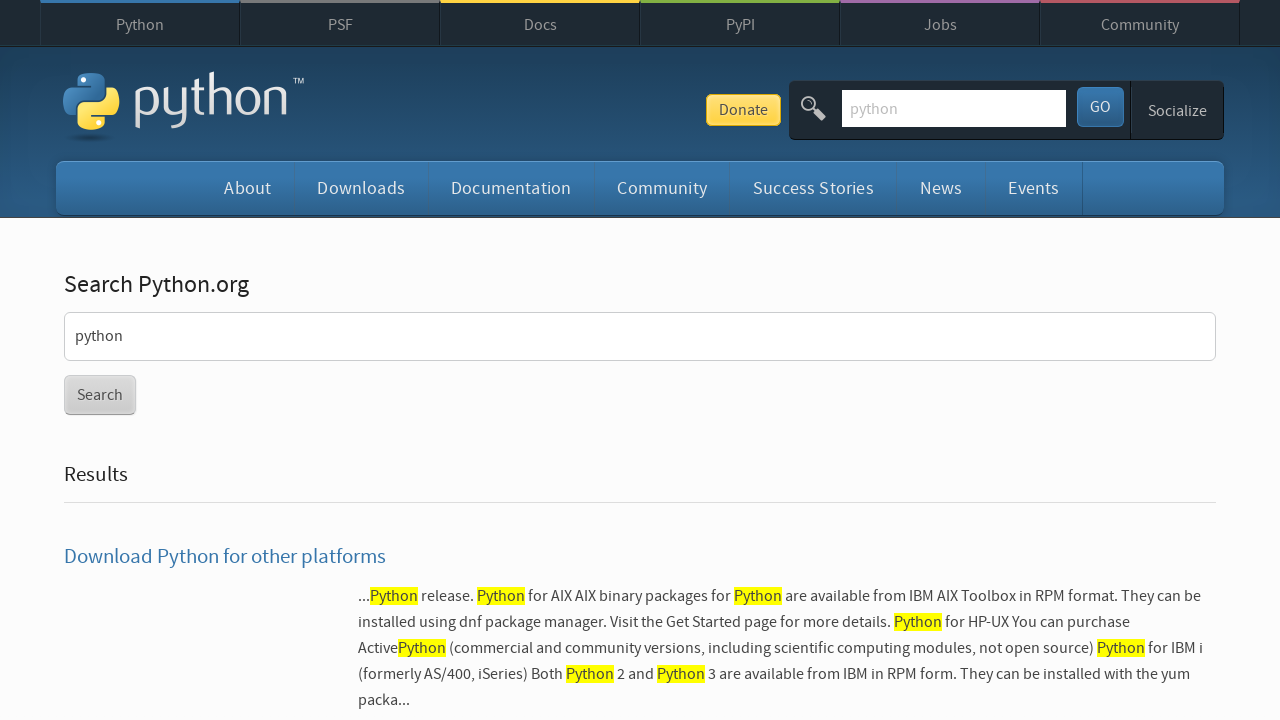

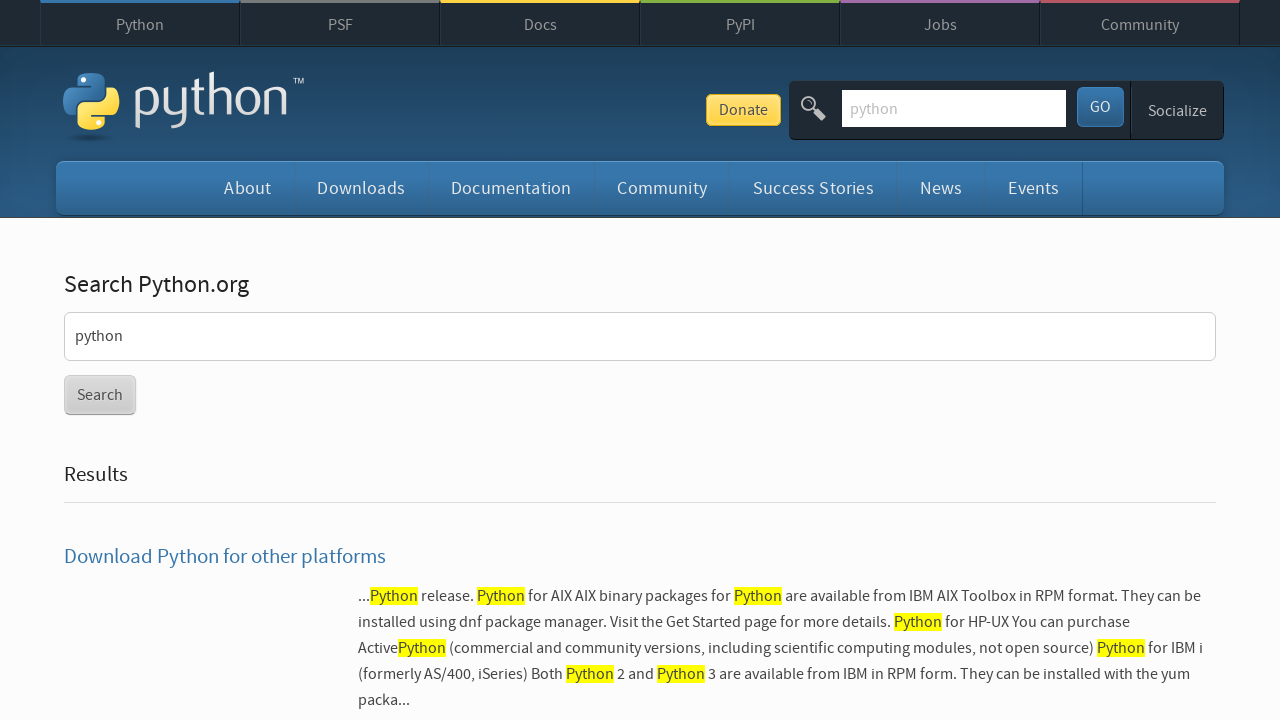